Tests contact form submission by navigating to the Contact page, filling in name, email, subject, and comments fields, then submitting the form and verifying the confirmation message appears.

Starting URL: https://alchemy.hguy.co/lms

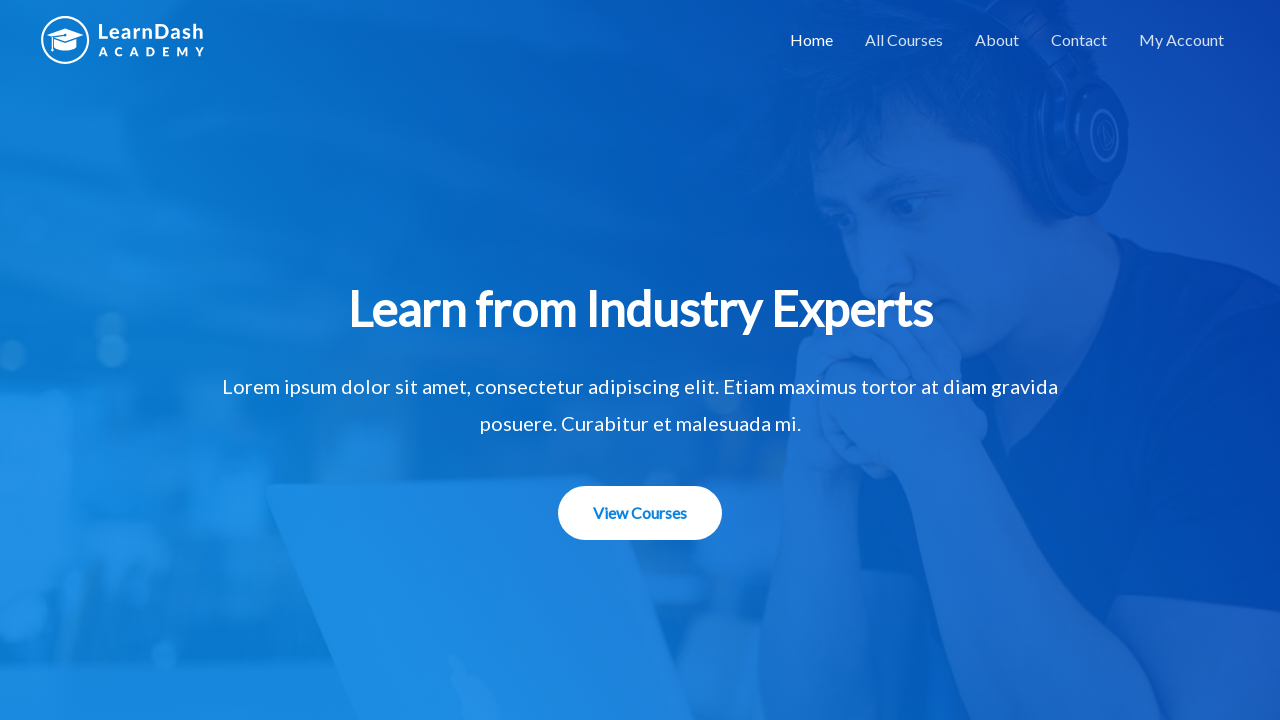

Clicked on Contact link to navigate to contact form page at (1079, 40) on xpath=//a[text()='Contact']
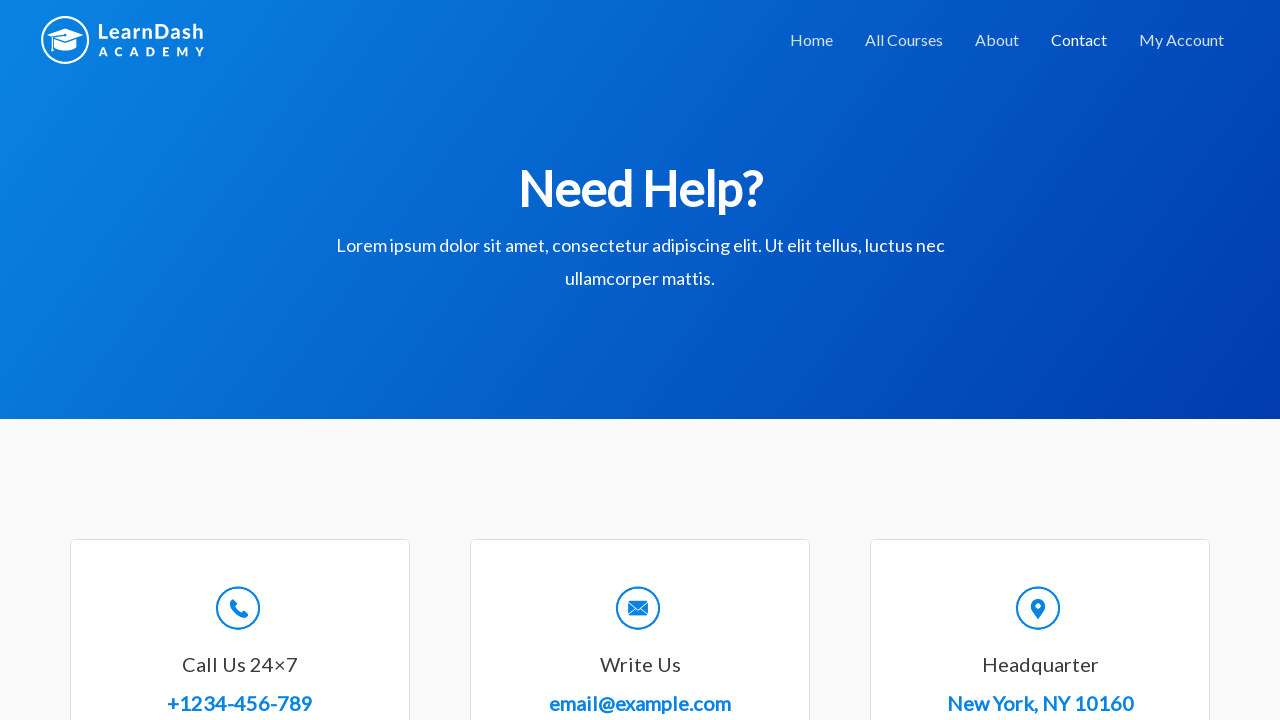

Filled in name field with 'John Smith' on #wpforms-8-field_0
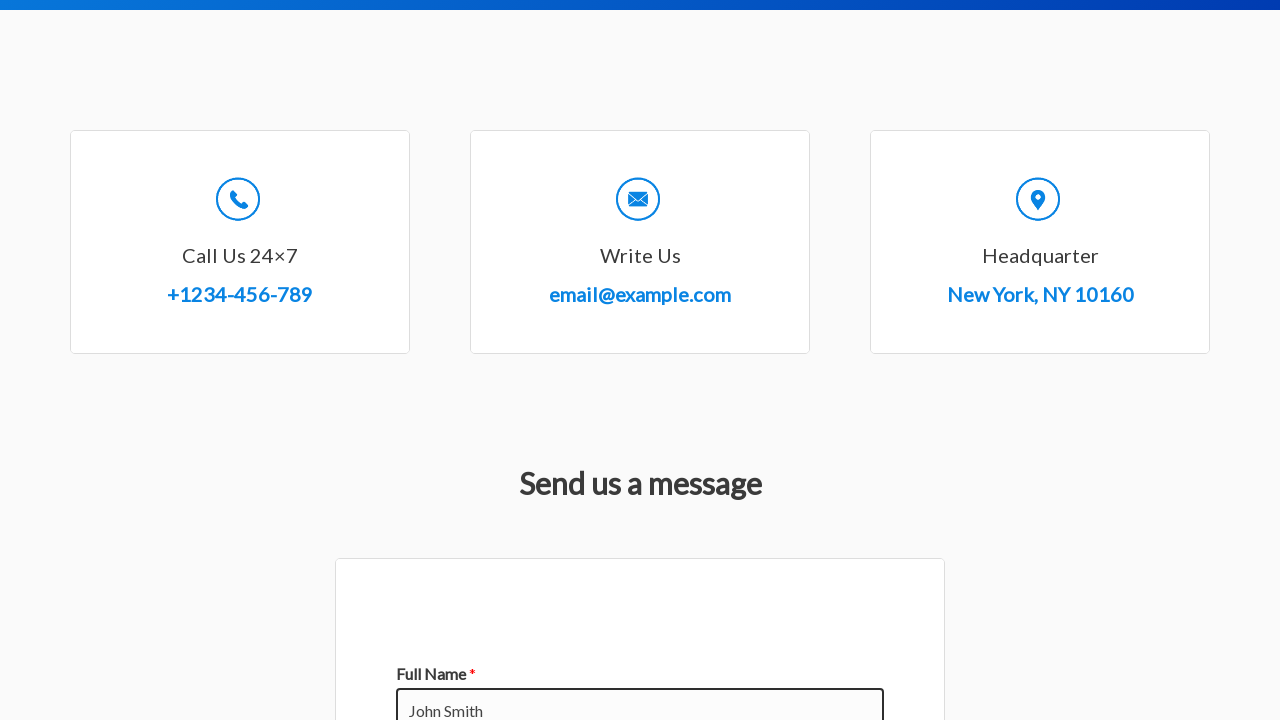

Filled in email field with 'johnsmith@example.com' on #wpforms-8-field_1
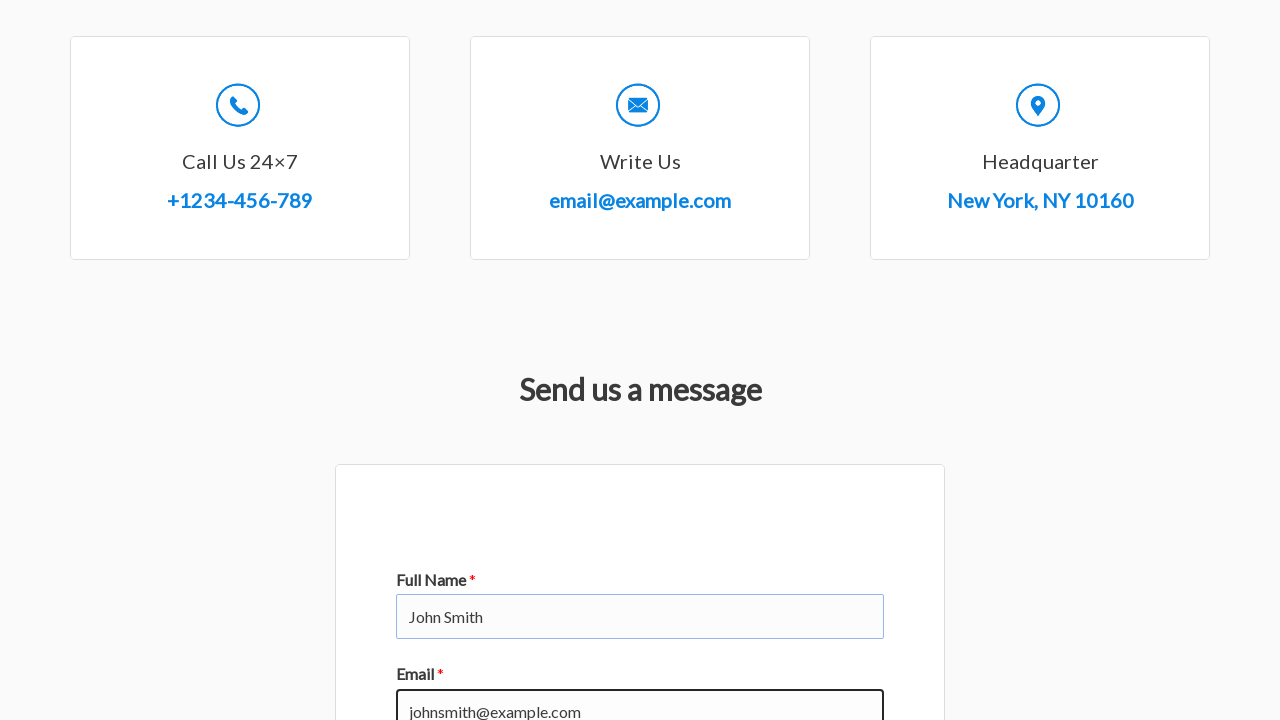

Filled in subject field with 'Inquiry about course availability' on #wpforms-8-field_3
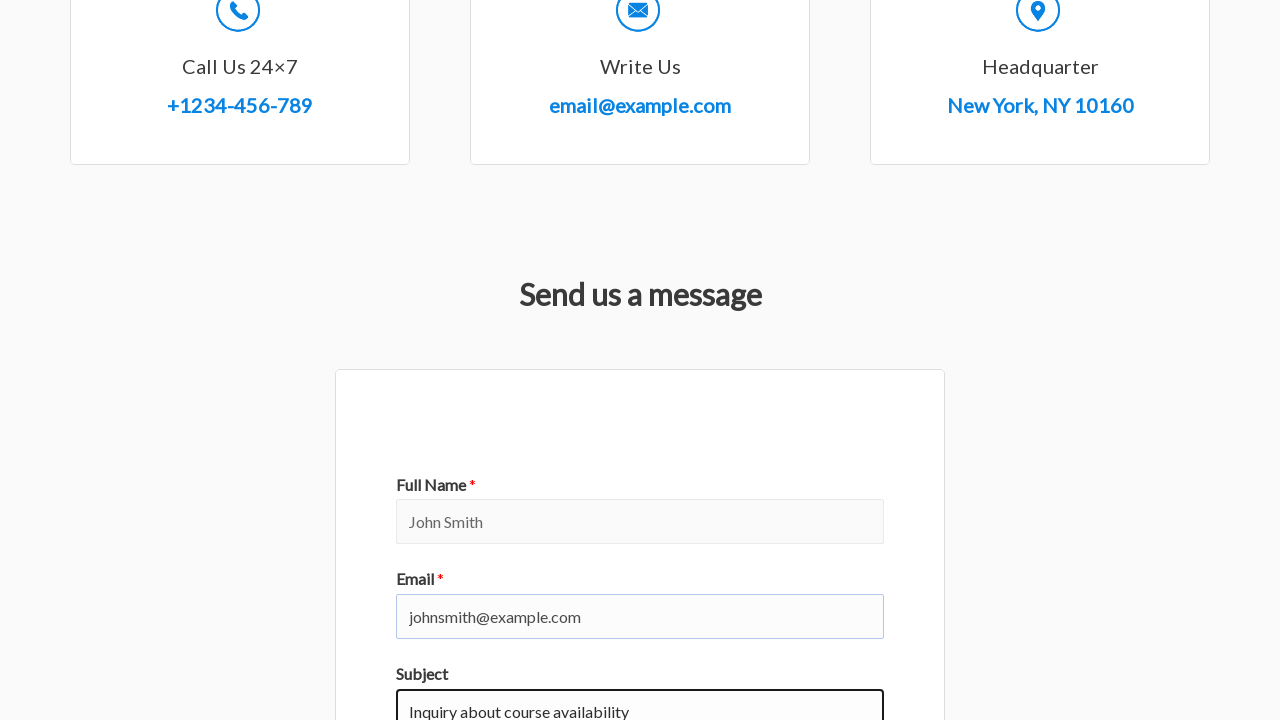

Filled in comments field with course inquiry message on #wpforms-8-field_2
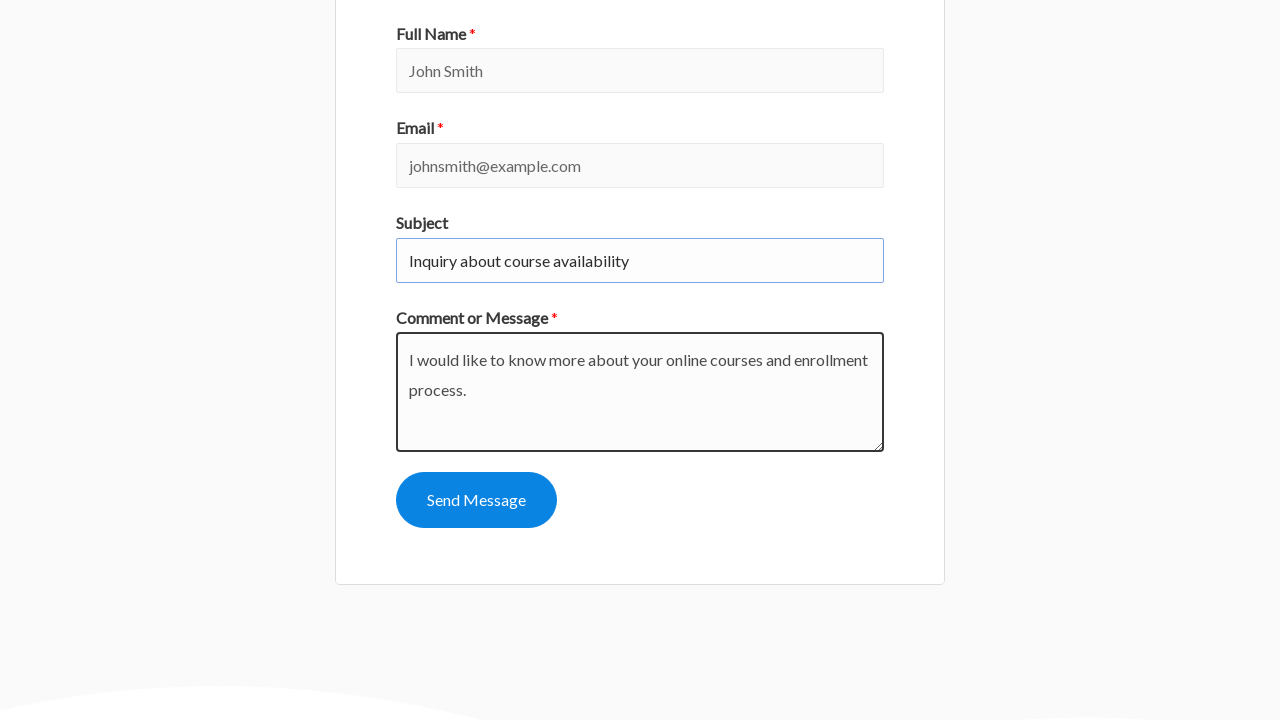

Clicked submit button to submit the contact form at (476, 500) on button[type='submit']
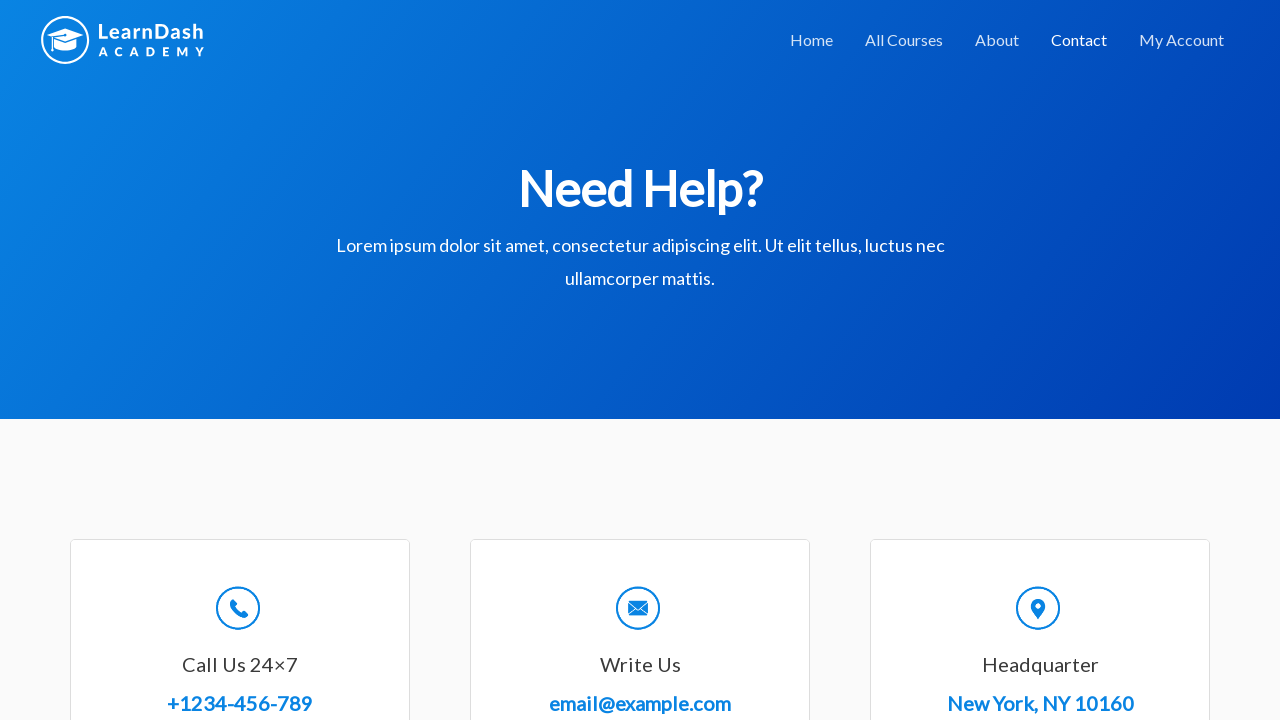

Confirmation message appeared after form submission
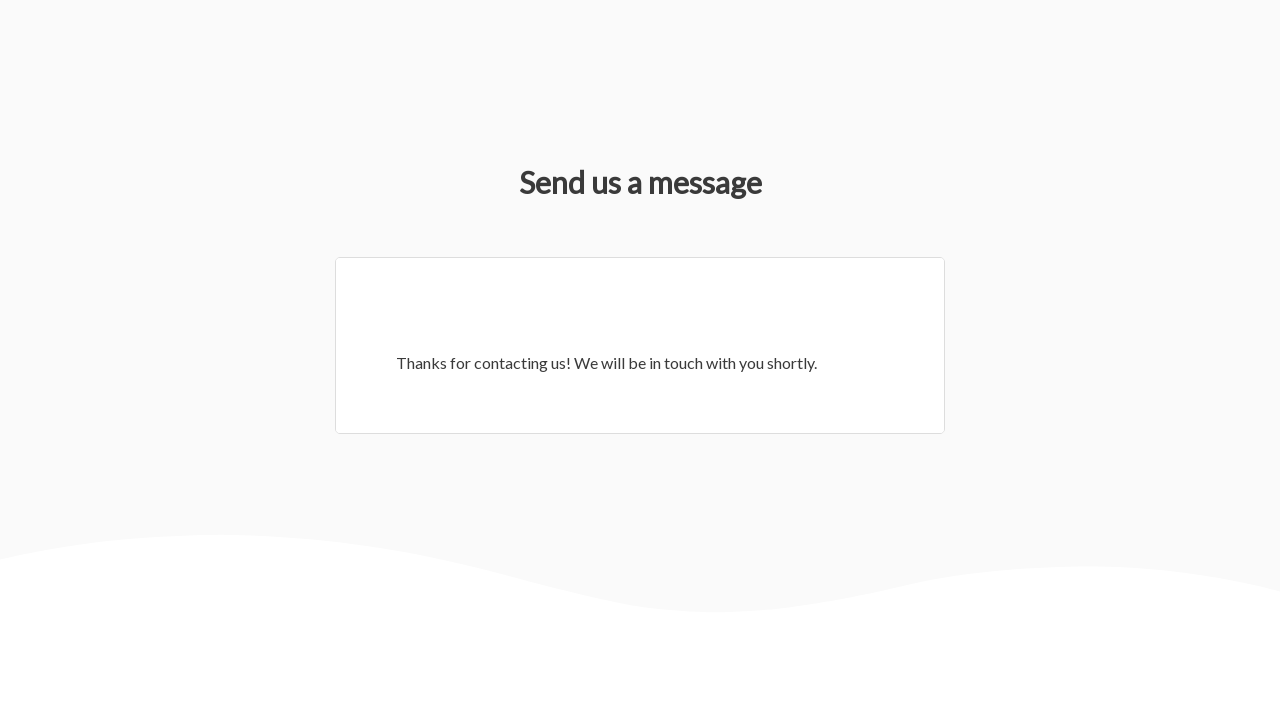

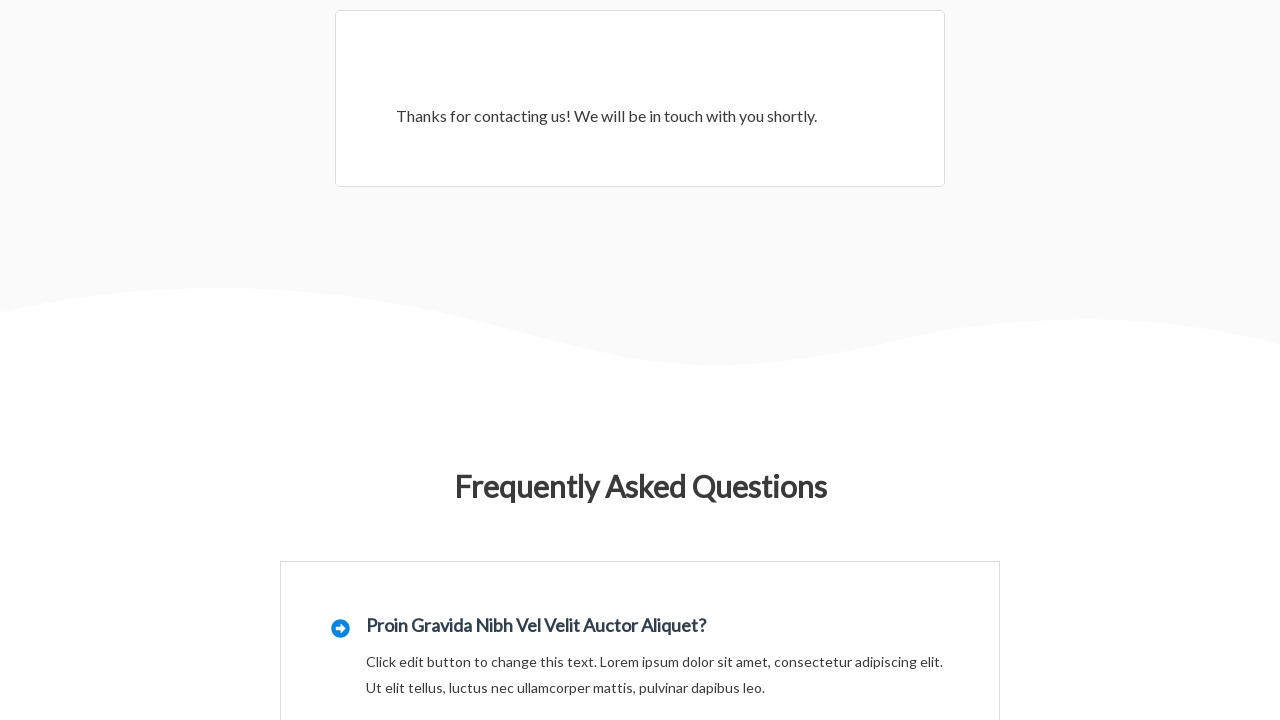